Tests adding a product to cart and verifying the cart price and item count, then proceeds to checkout to verify subtotal and total amounts

Starting URL: http://practice.automationtesting.in/

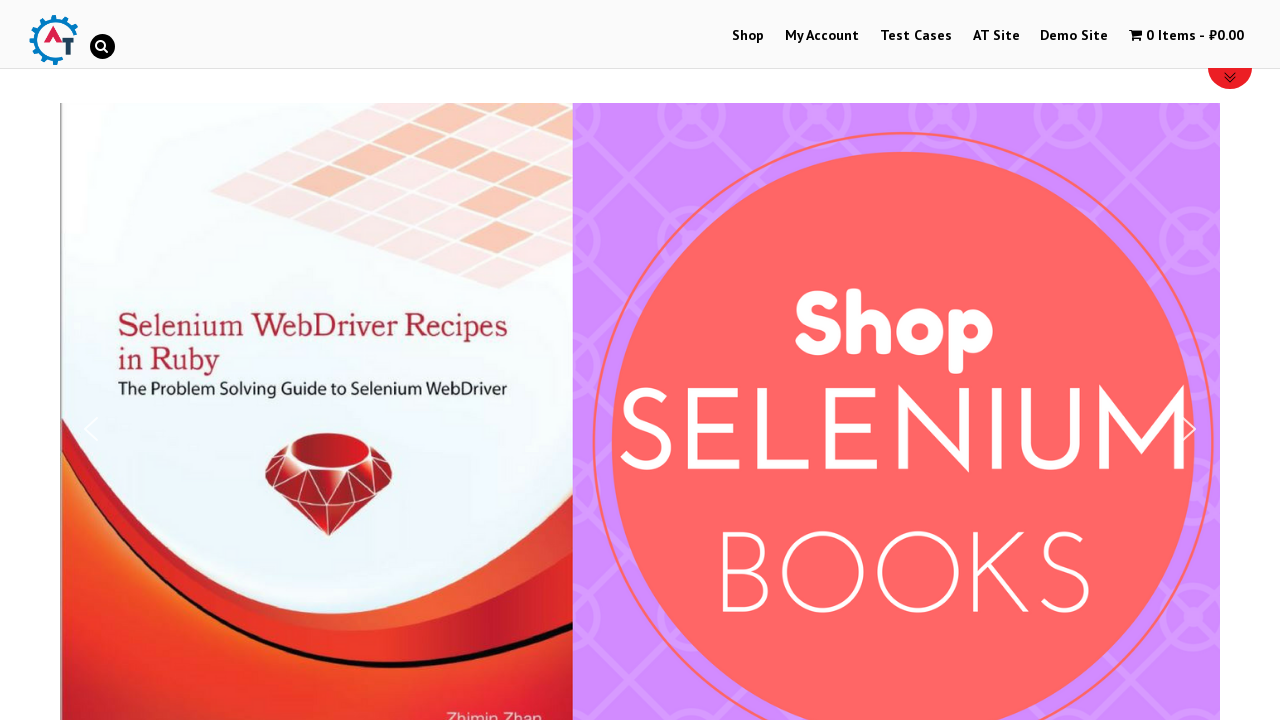

Clicked Shop navigation link at (748, 36) on text=Shop
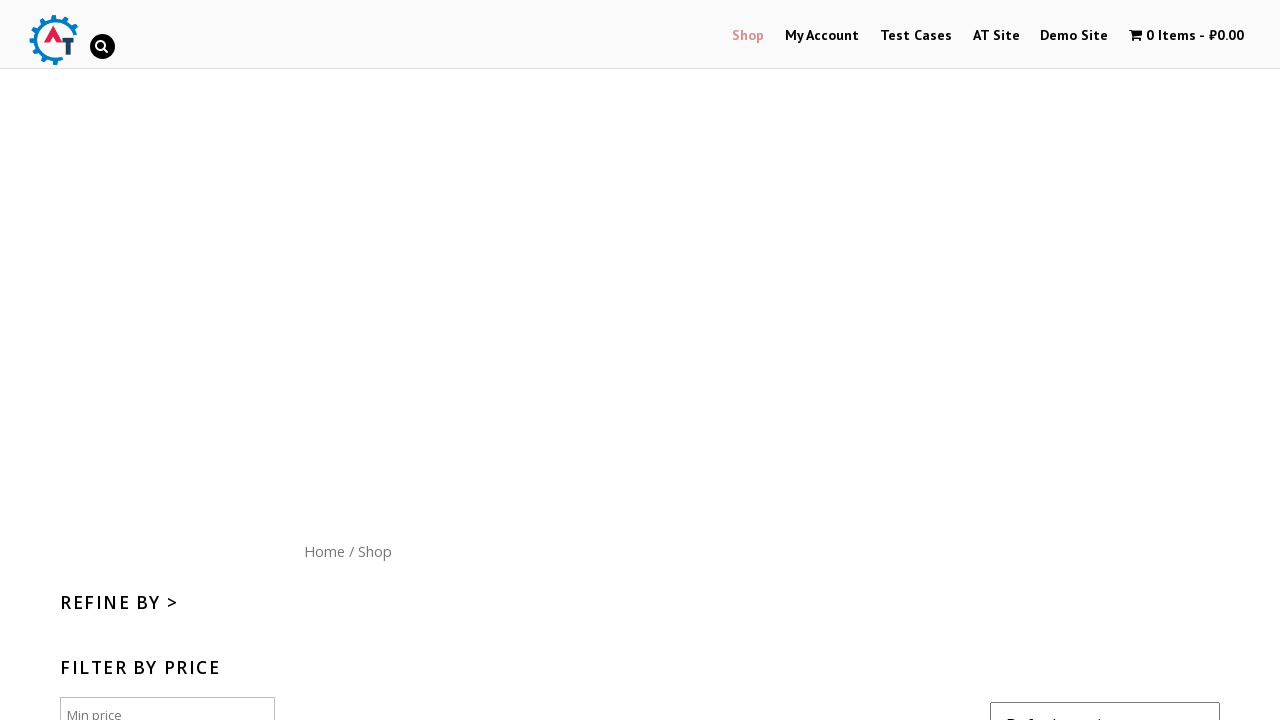

Clicked Add to Cart button for JavaScript book (product ID 165) at (642, 361) on [data-product_id='165']
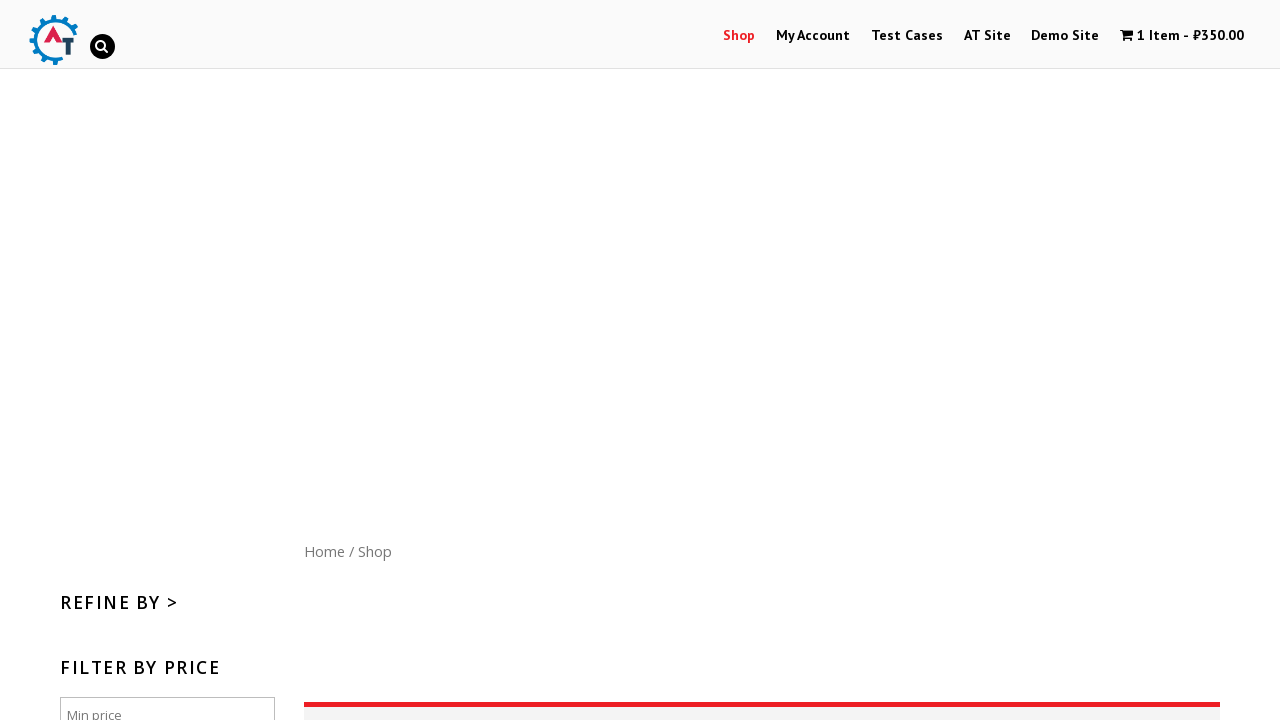

Waited 3 seconds for cart to update
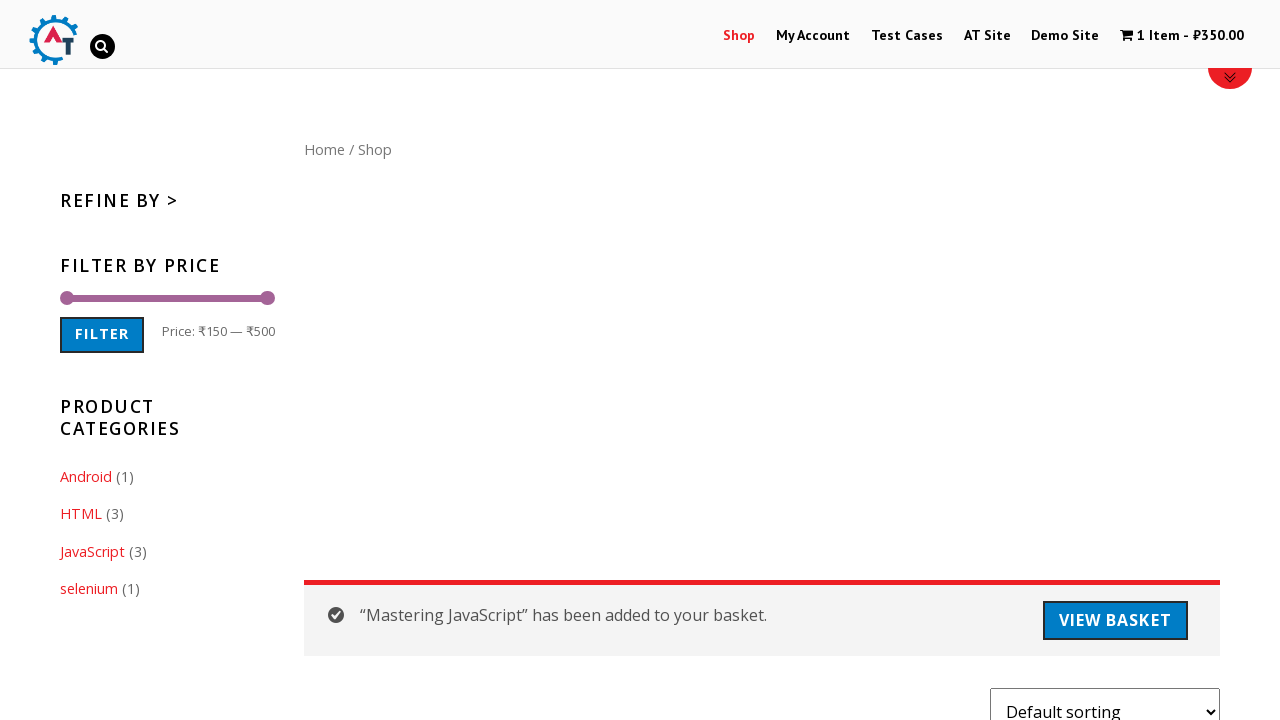

Clicked cart icon to view cart contents at (1182, 36) on a.wpmenucart-contents
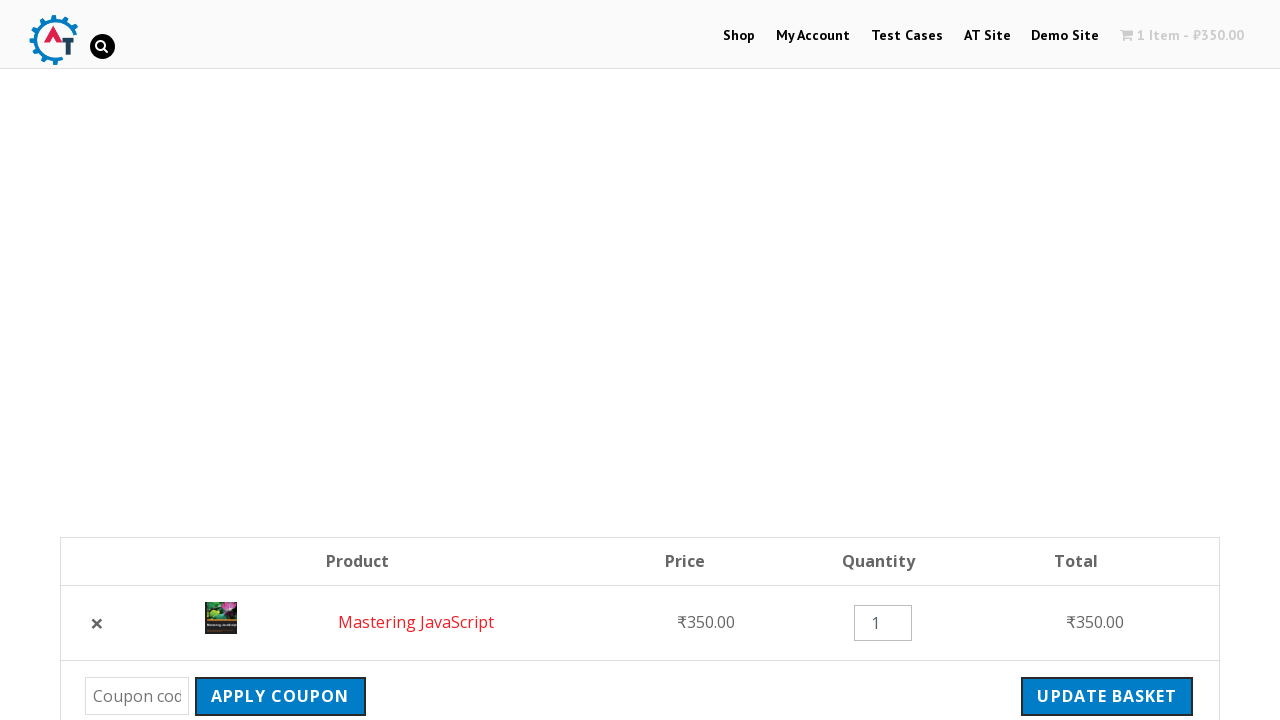

Cart item price amount element loaded
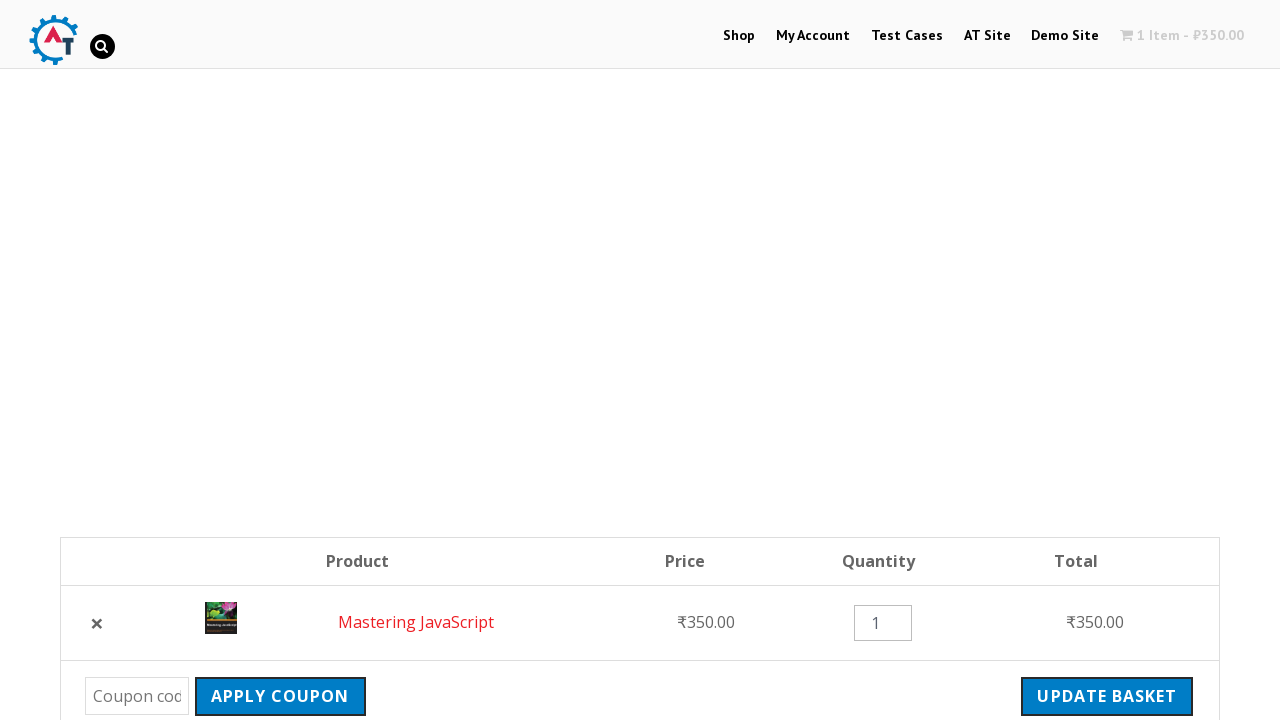

Cart total price amount element loaded
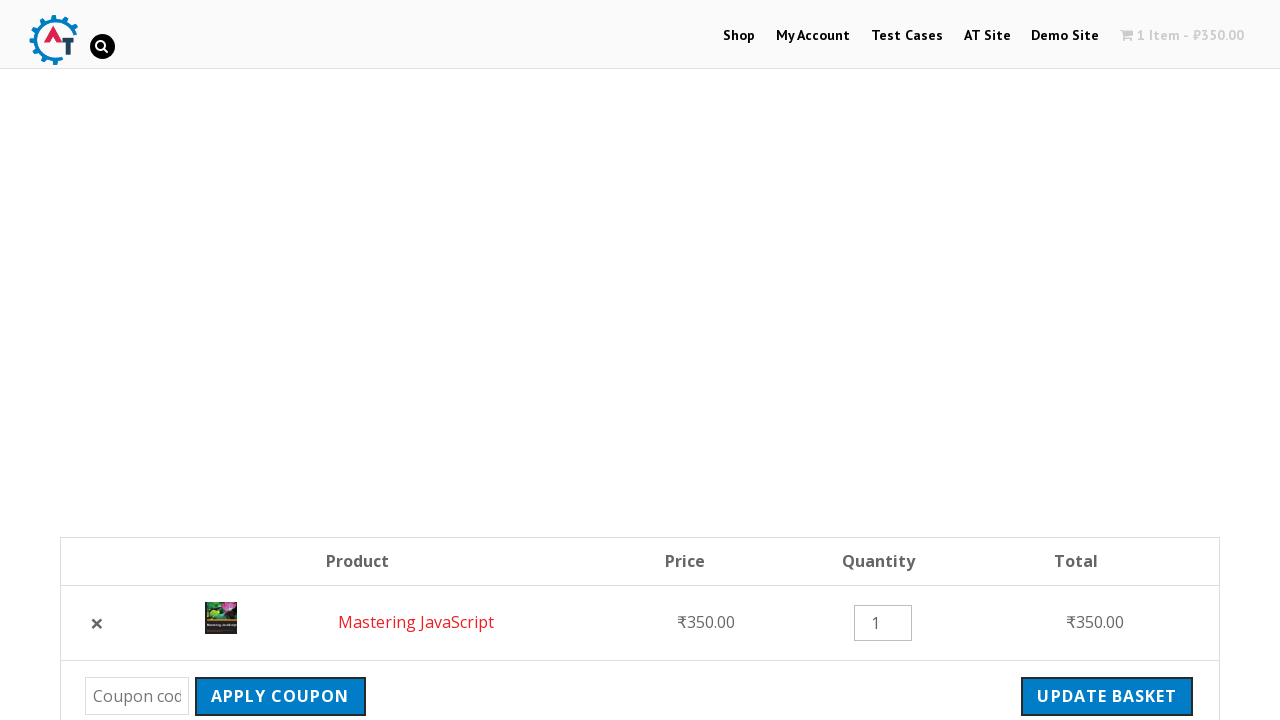

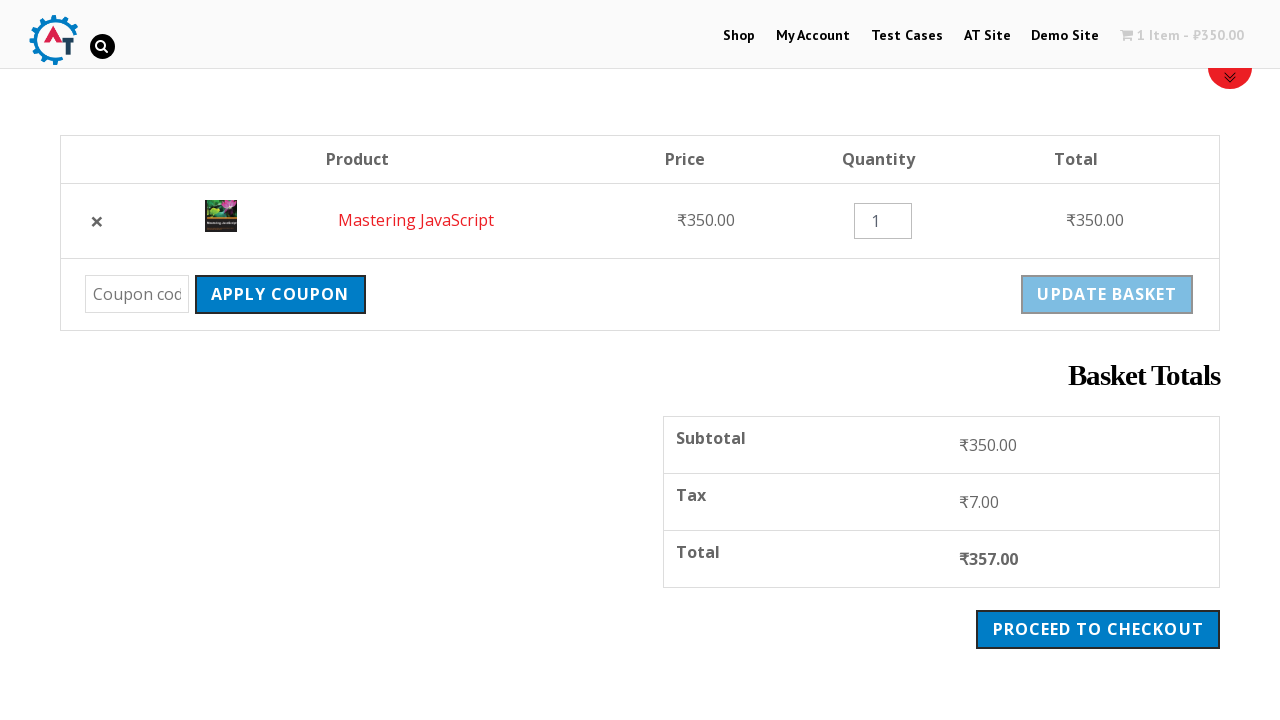